Tests form input handling by filling first name, last name fields, selecting gender radio buttons, and clicking hobby checkboxes on a practice form.

Starting URL: https://demoqa.com/automation-practice-form

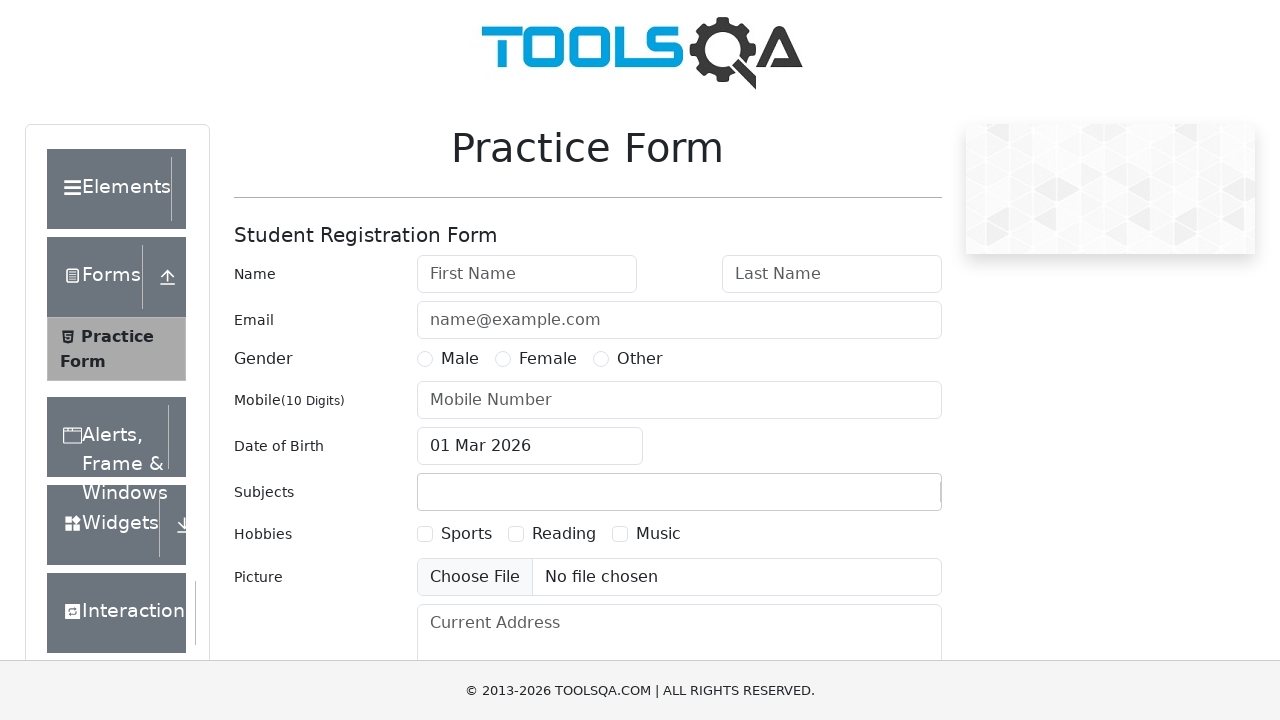

Filled first name field with 'John' on input#firstName
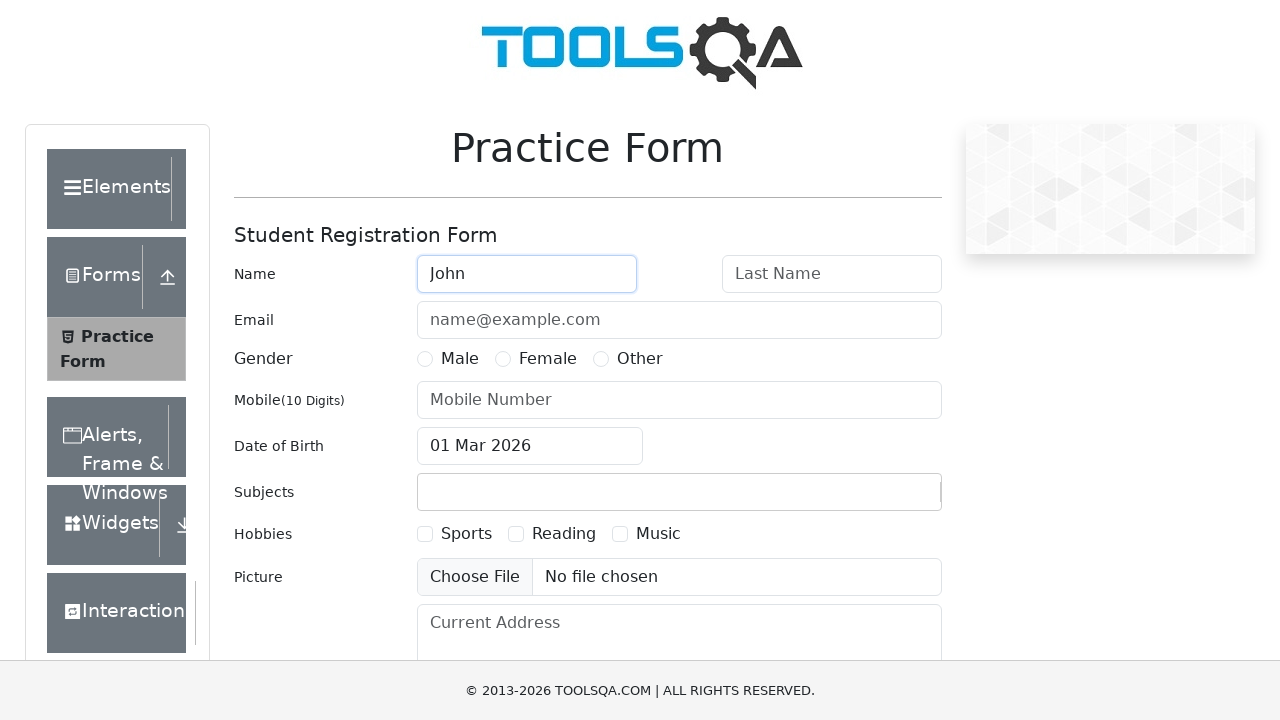

Filled last name field with 'Doe' on input#lastName
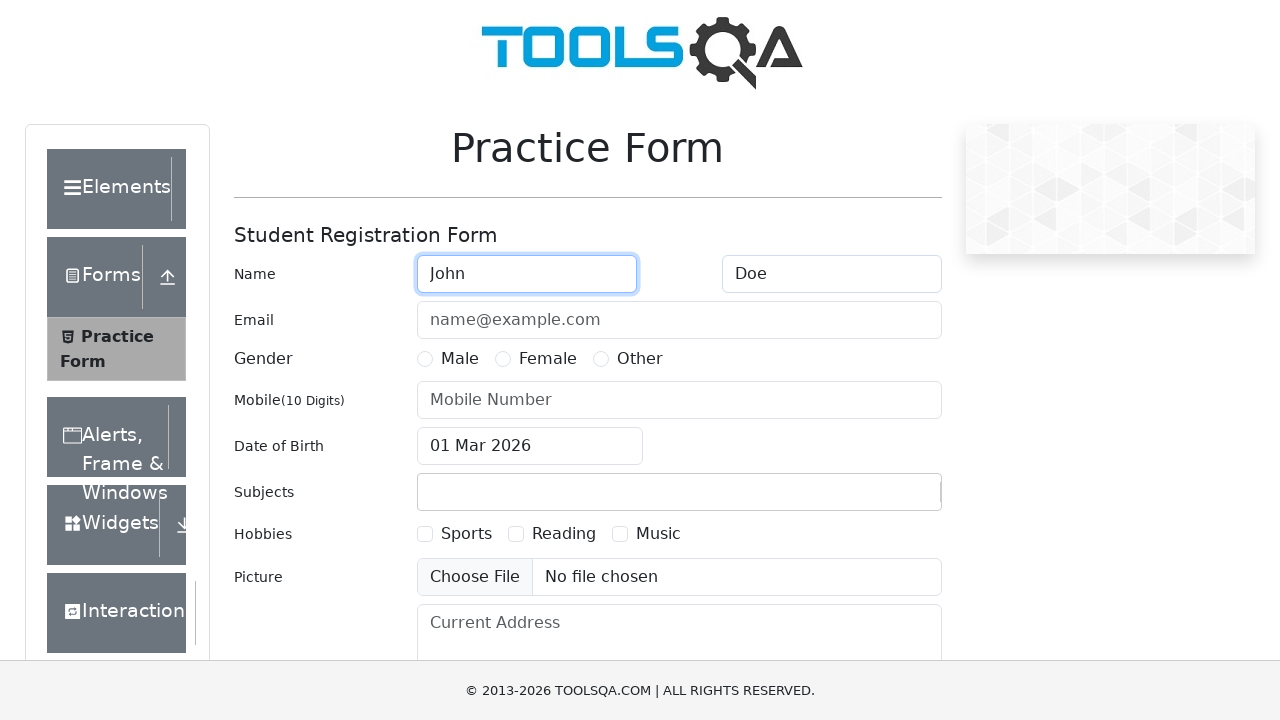

Selected Male gender radio button at (460, 359) on label:text('Male')
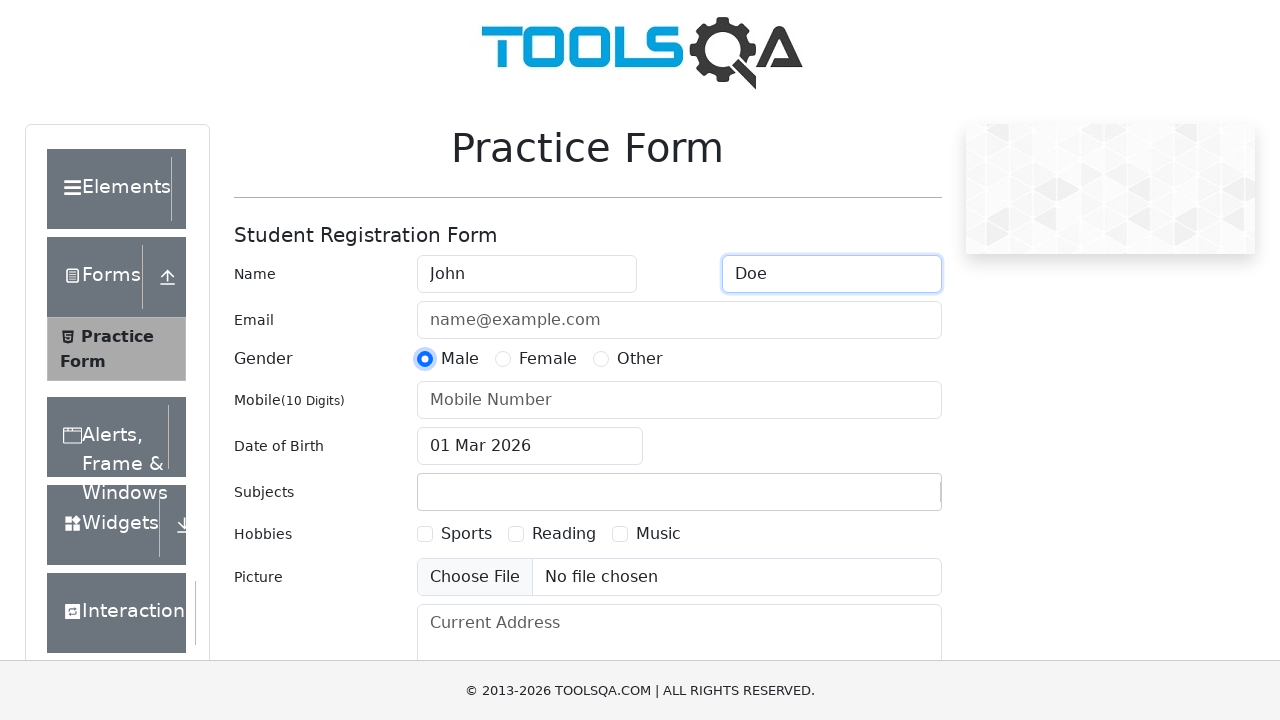

Selected Female gender radio button at (548, 359) on label:text('Female')
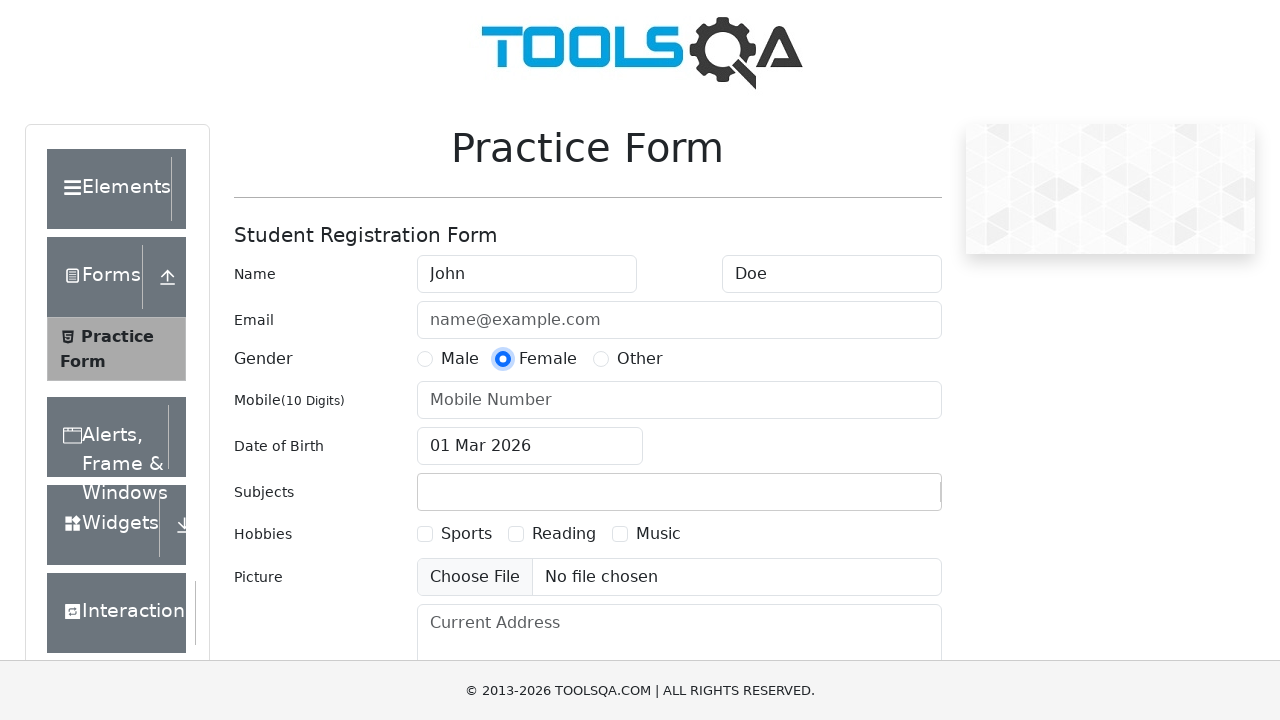

Checked Sports hobby checkbox at (466, 534) on label:text('Sports')
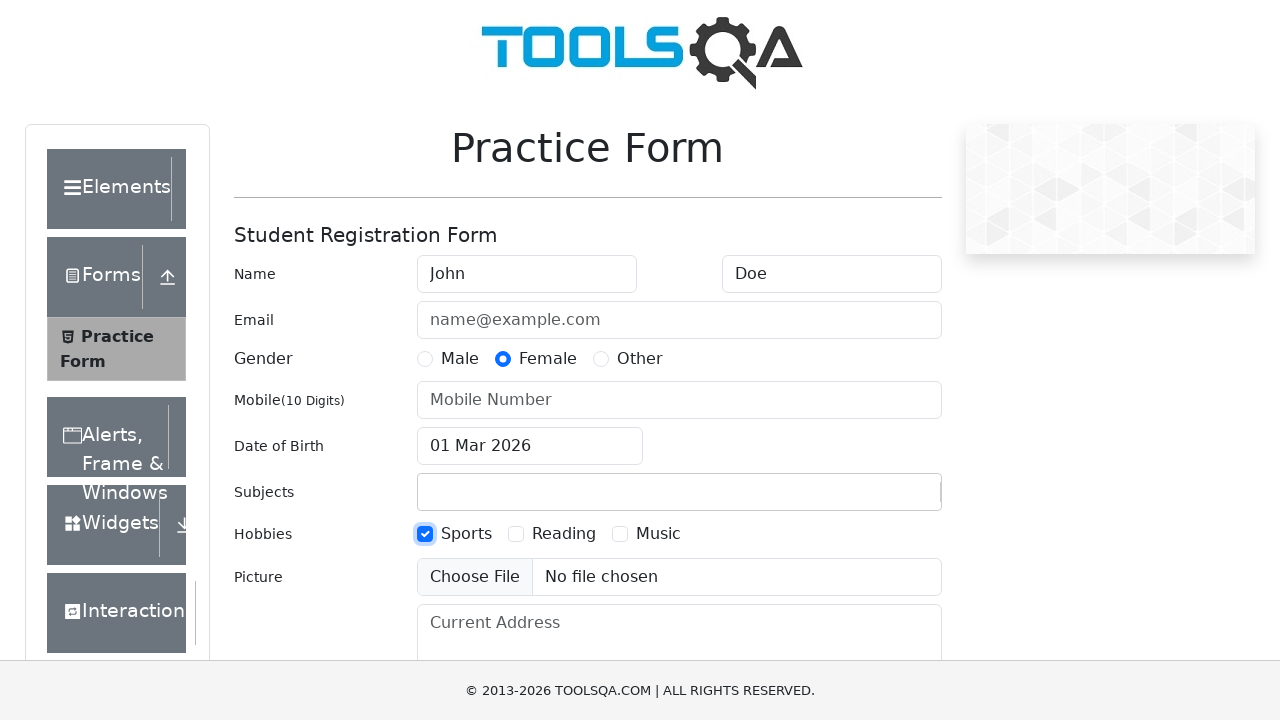

Checked Reading hobby checkbox at (564, 534) on label:text('Reading')
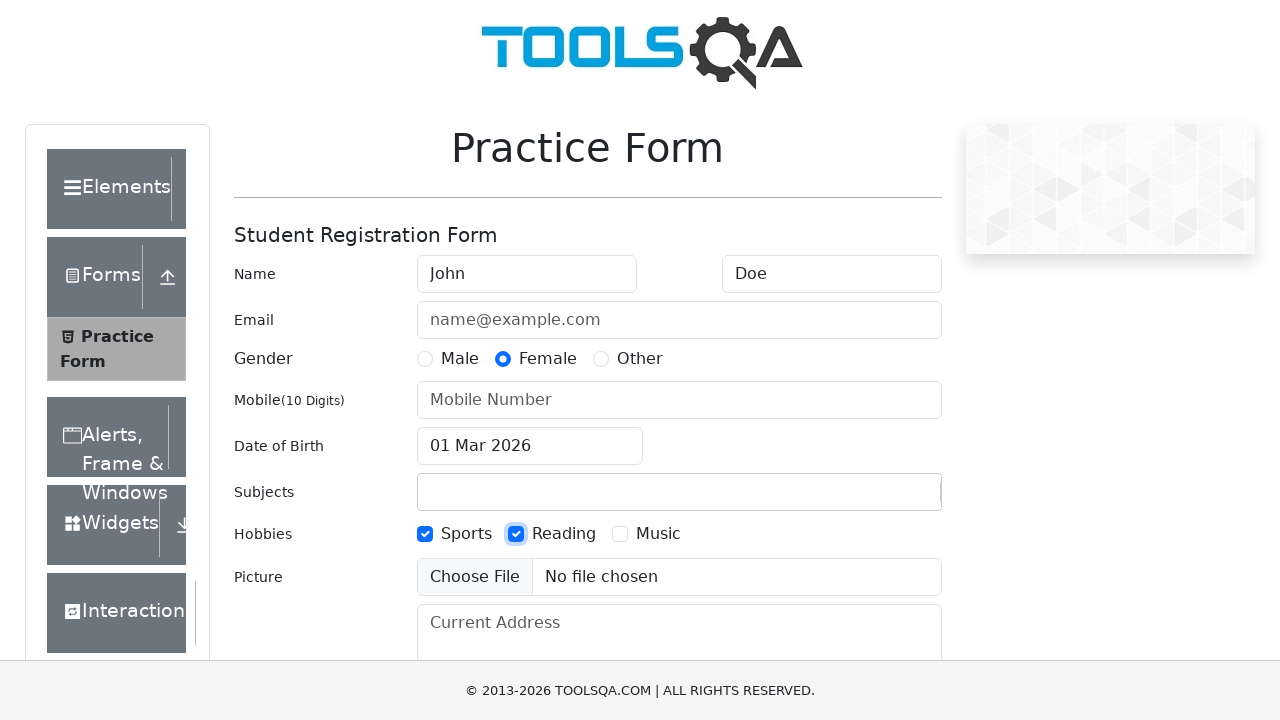

Clicked Sports hobby checkbox at (466, 534) on label:text('Sports')
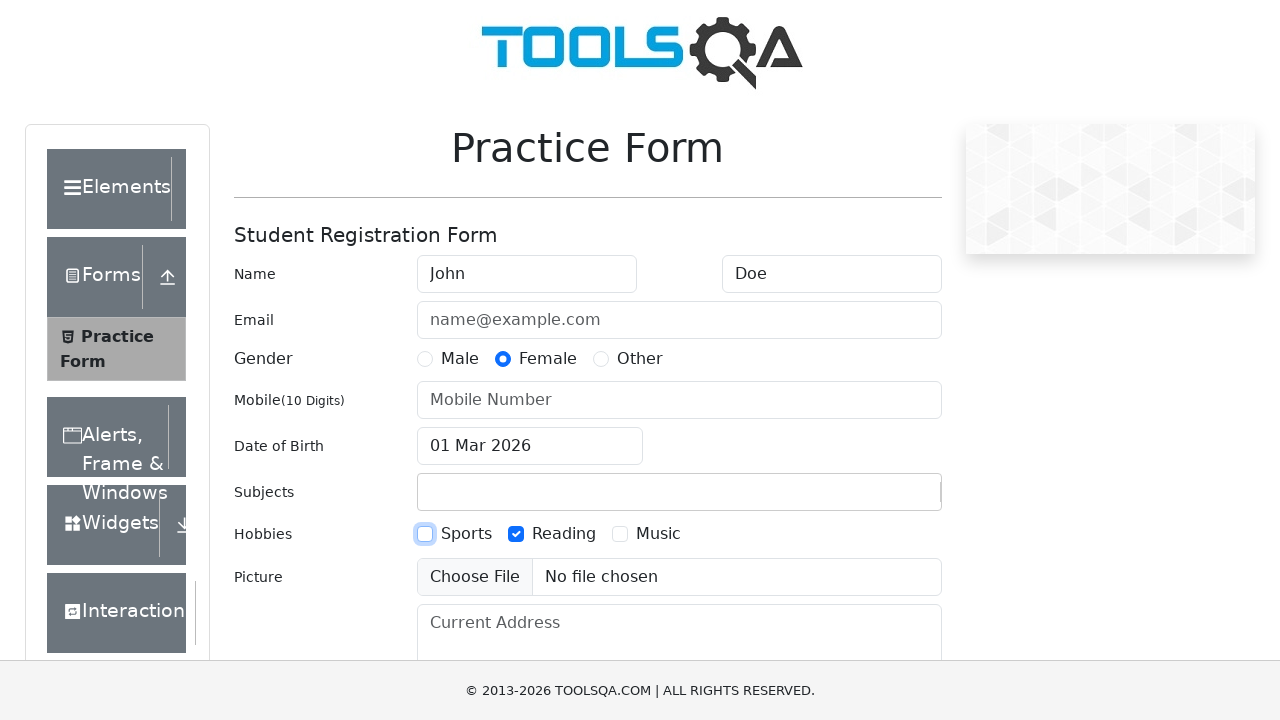

Clicked Reading hobby checkbox at (564, 534) on label:text('Reading')
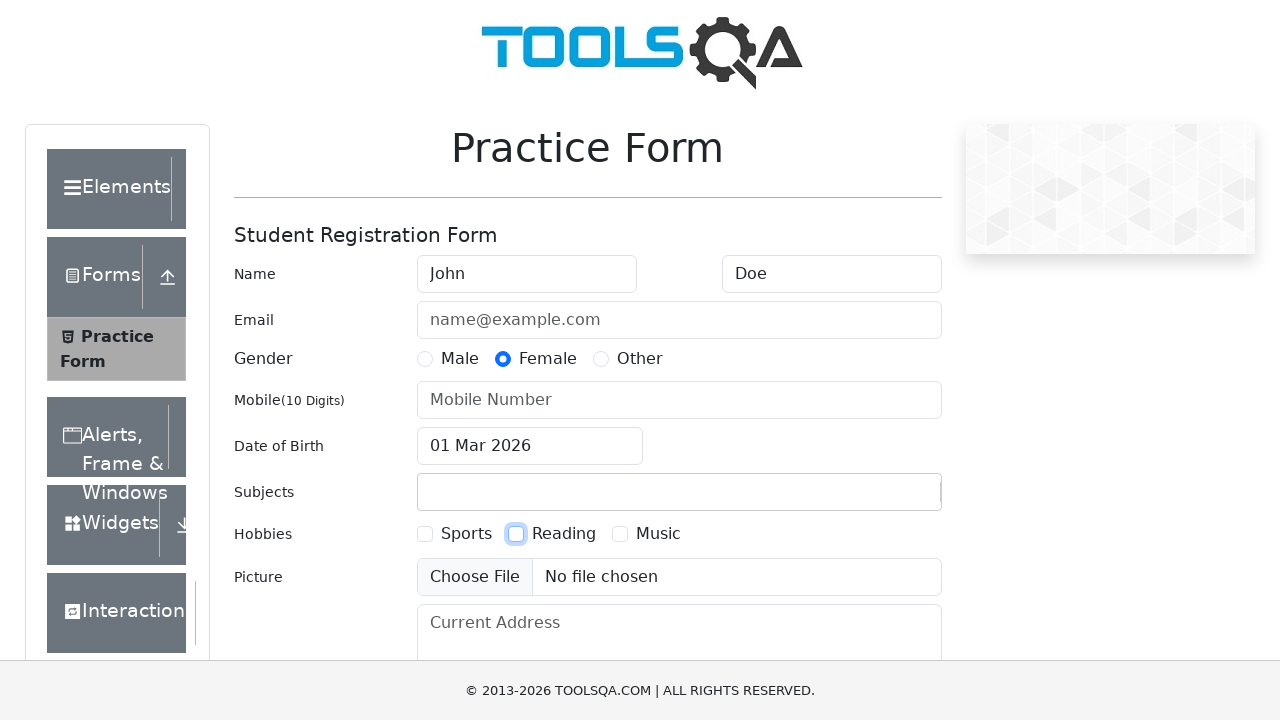

Clicked Music hobby checkbox at (658, 534) on label:text('Music')
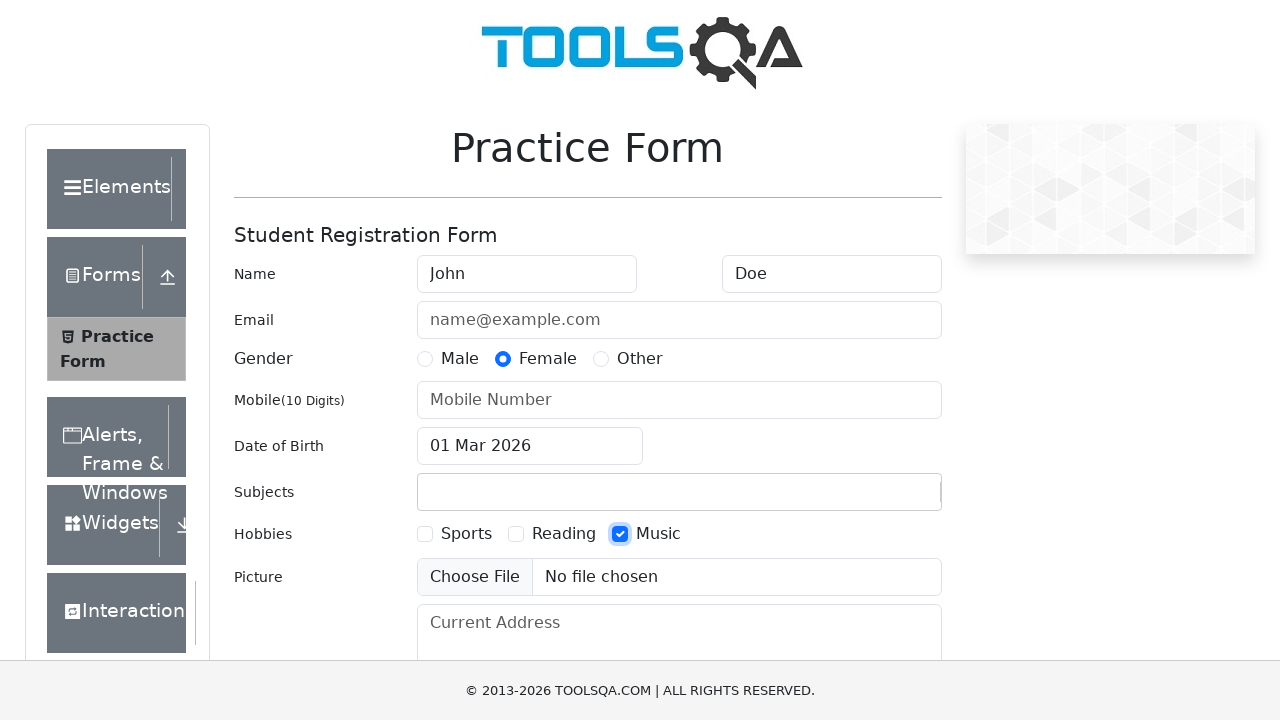

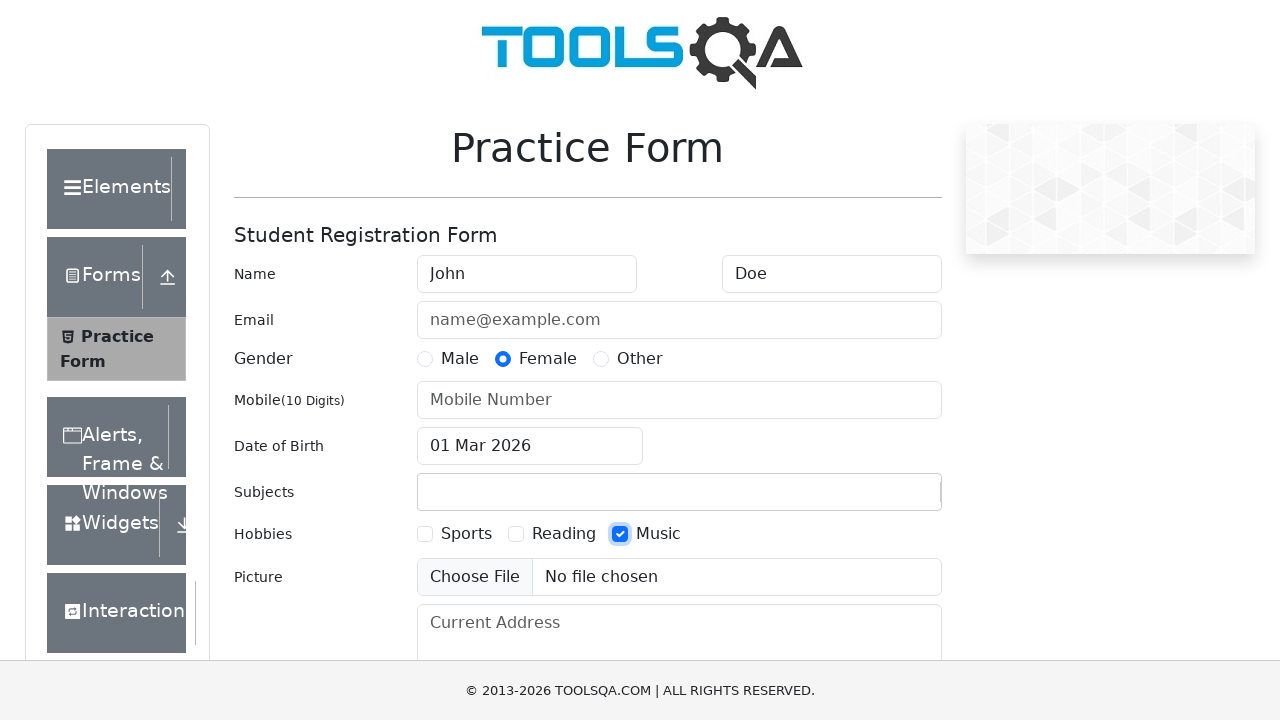